Tests a simple form by filling in first name, last name, firstname, and country fields, then submitting the form

Starting URL: http://suninjuly.github.io/simple_form_find_task.html

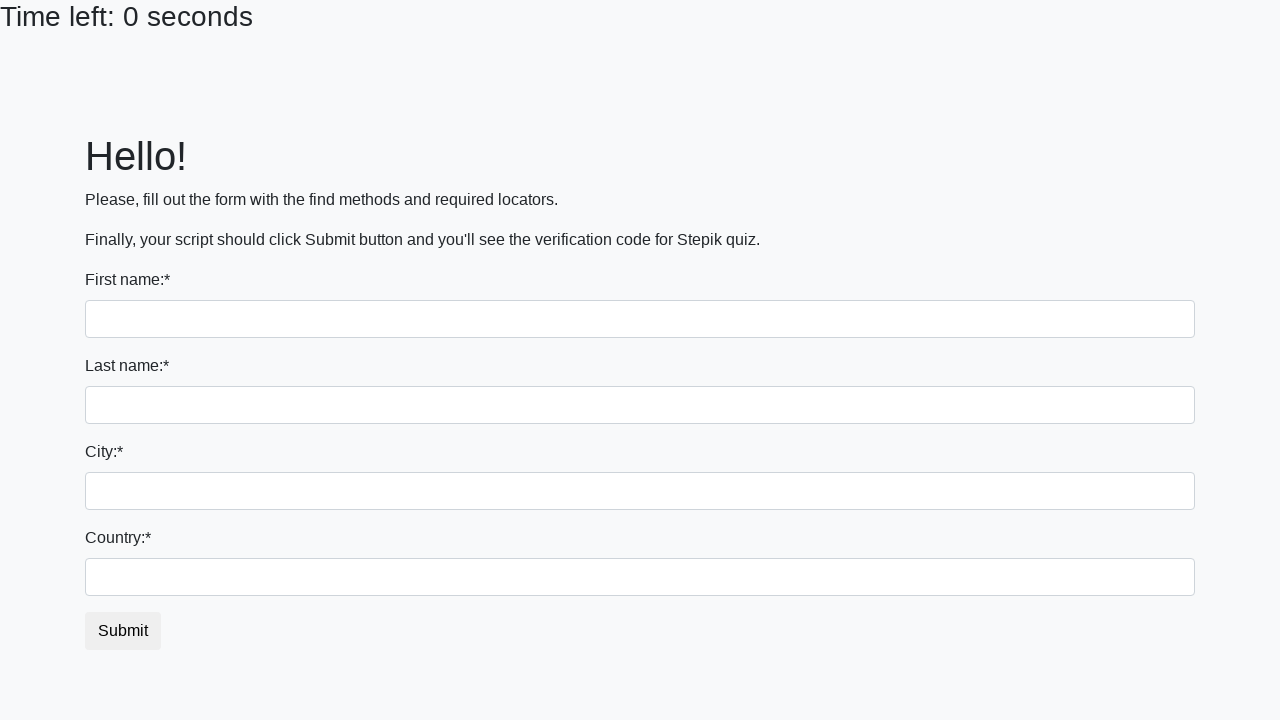

Filled first name field with 'Ivan' on input[name='first_name']
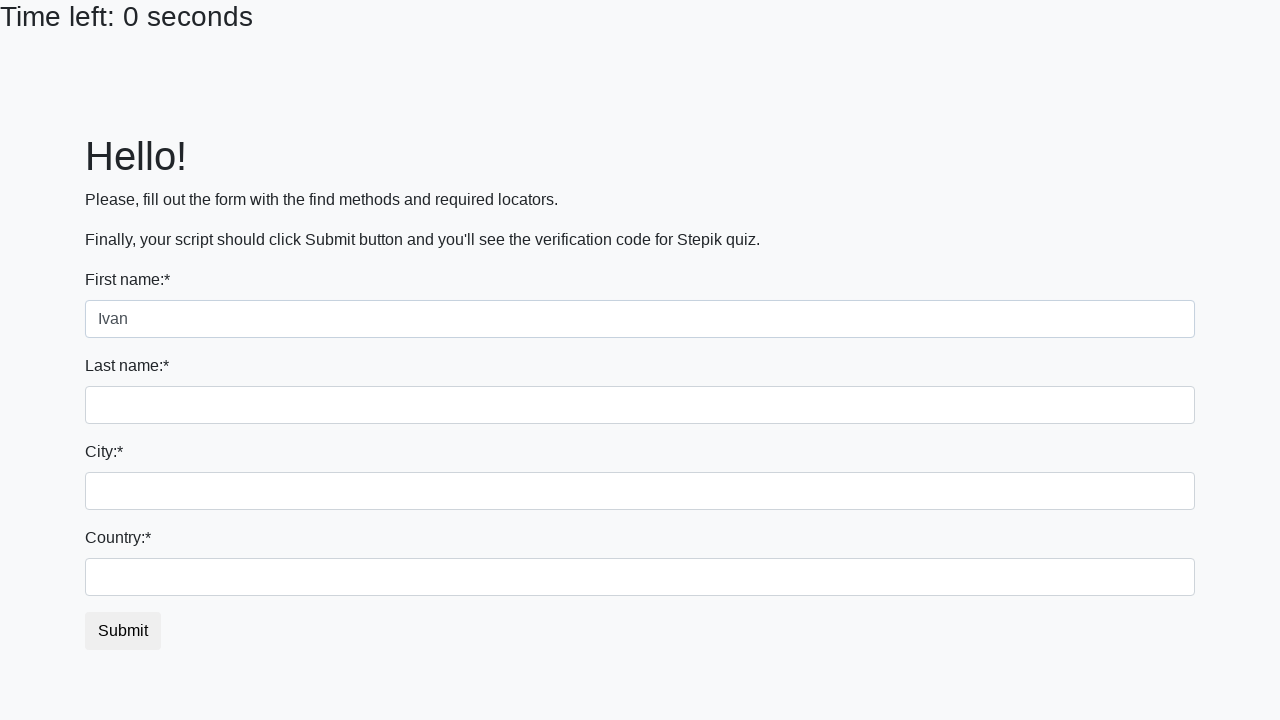

Filled last name field with 'Petrov' on input[name='last_name']
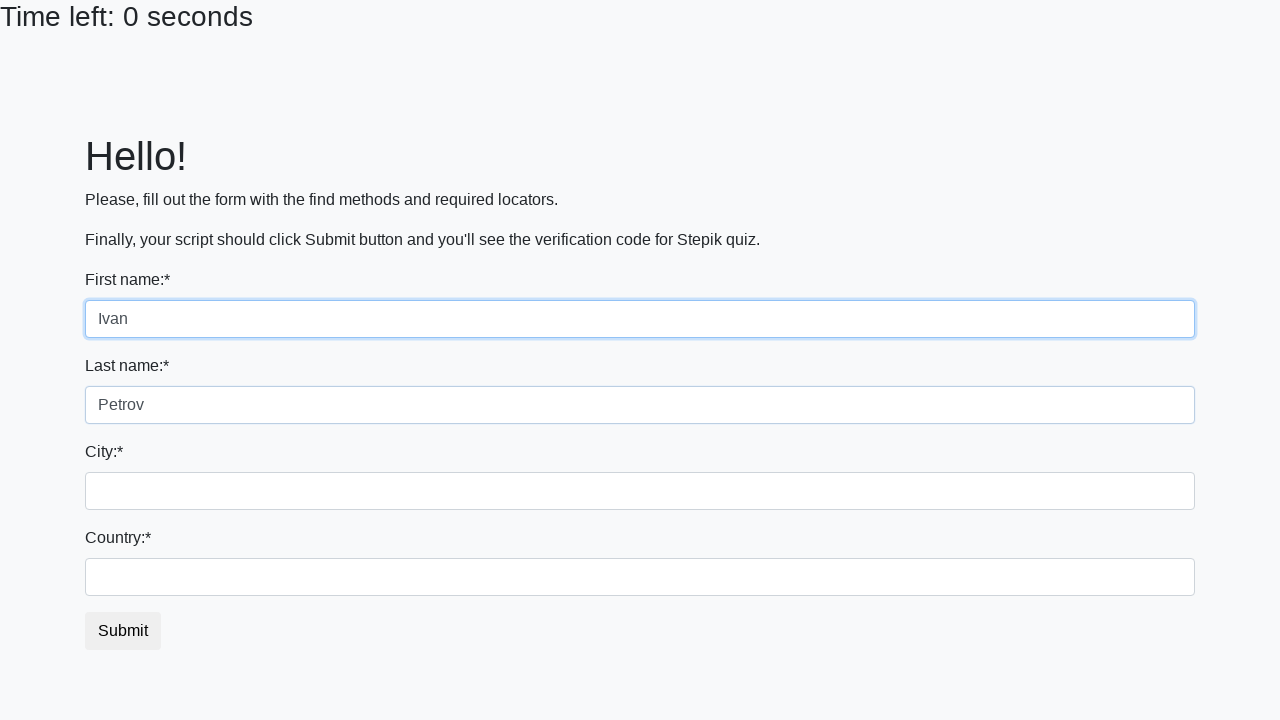

Filled firstname field with 'Smolensk' on input[name='firstname']
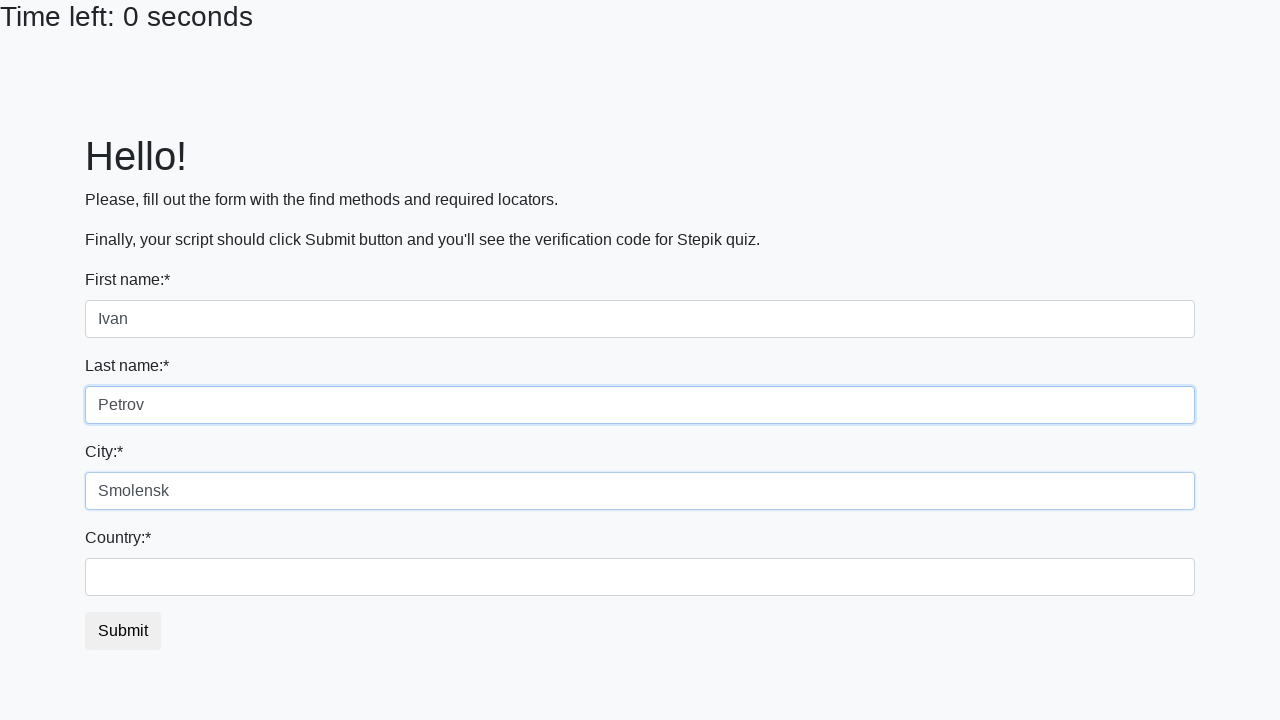

Filled country field with 'Russia' on #country
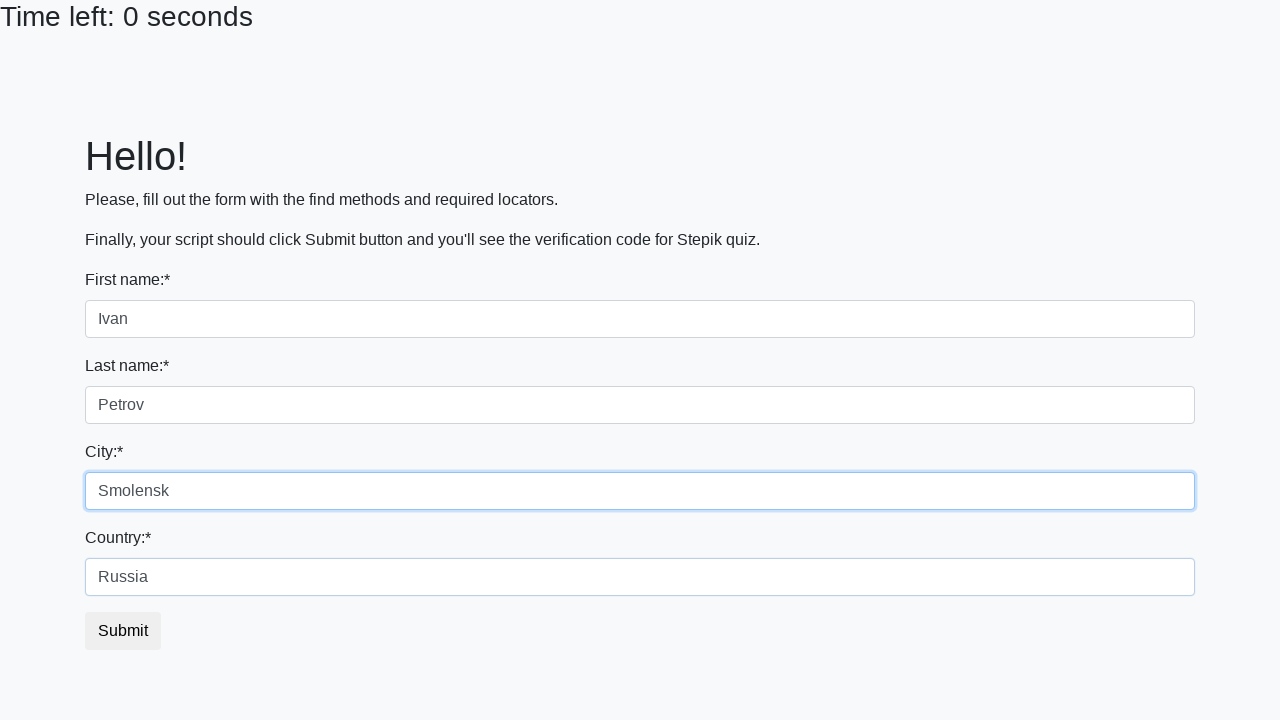

Clicked submit button to submit the form at (123, 631) on button.btn
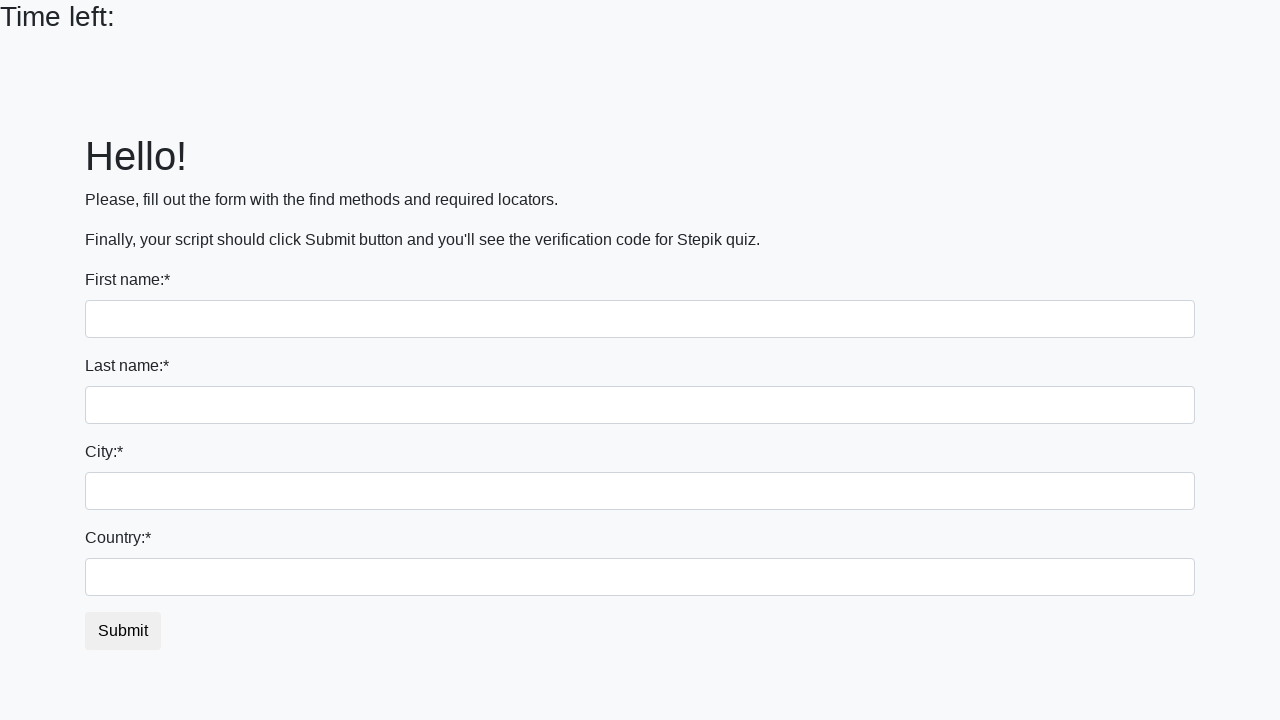

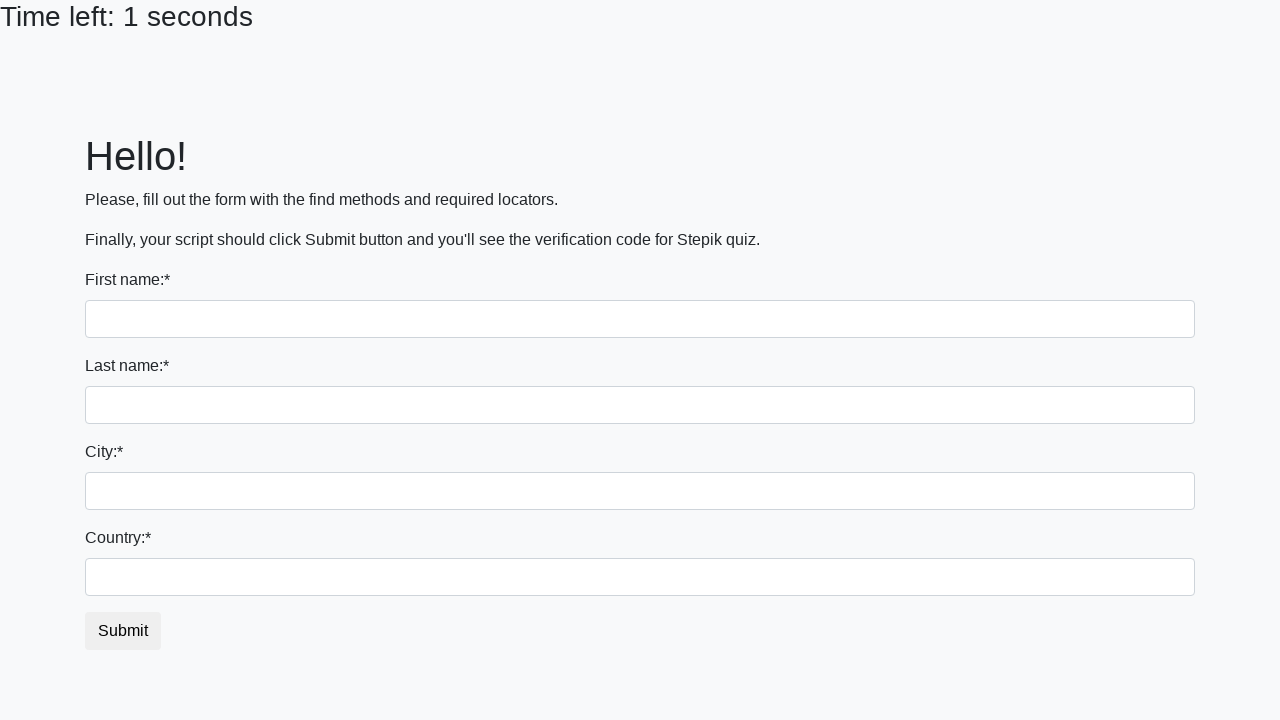